Tests the SpiceJet website's dropdown menu functionality by hovering over the Add-ons menu and clicking on Senior Citizen Discount option

Starting URL: https://www.spicejet.com/

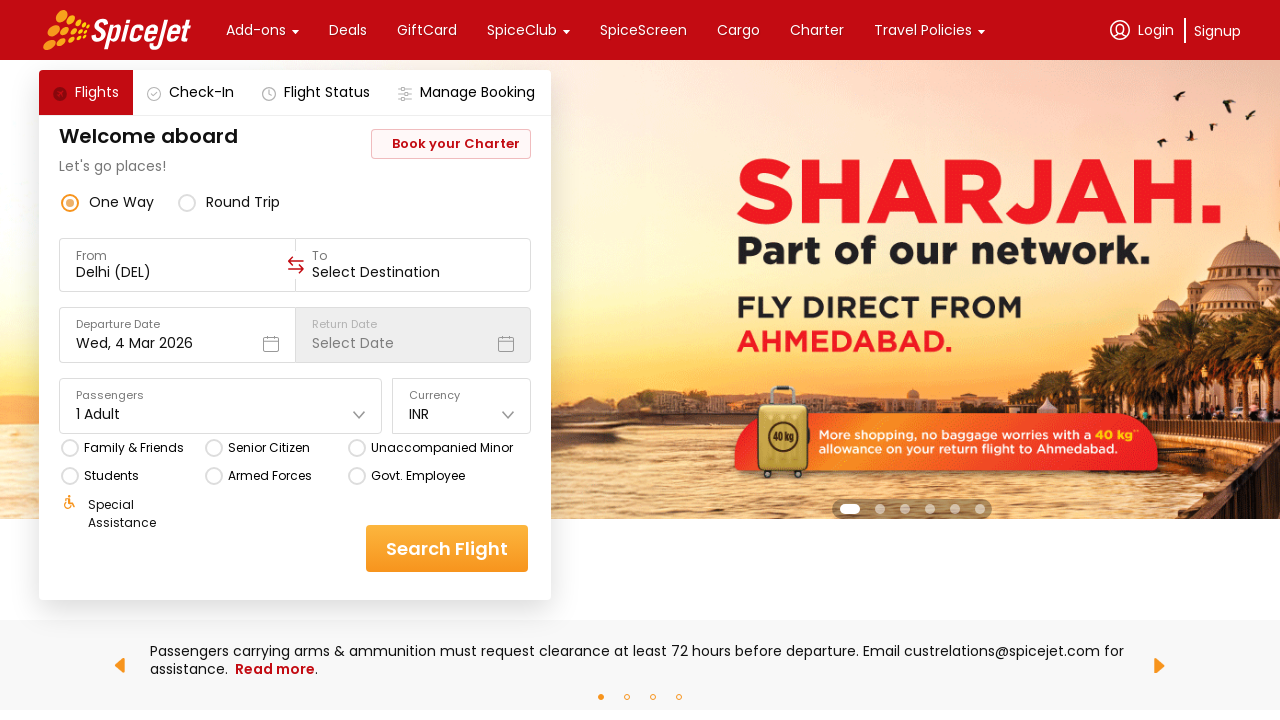

Waited for Add-ons menu element to be visible
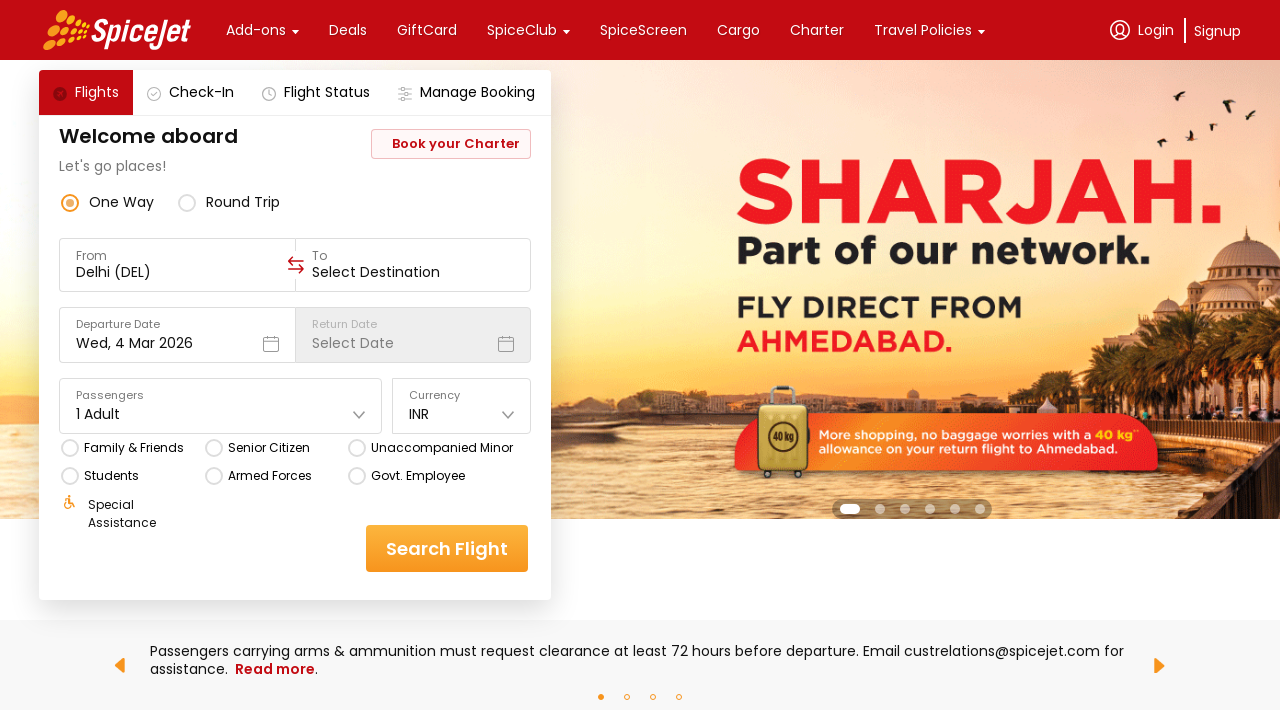

Hovered over Add-ons menu to reveal dropdown at (256, 30) on xpath=//div[text()='Add-ons']
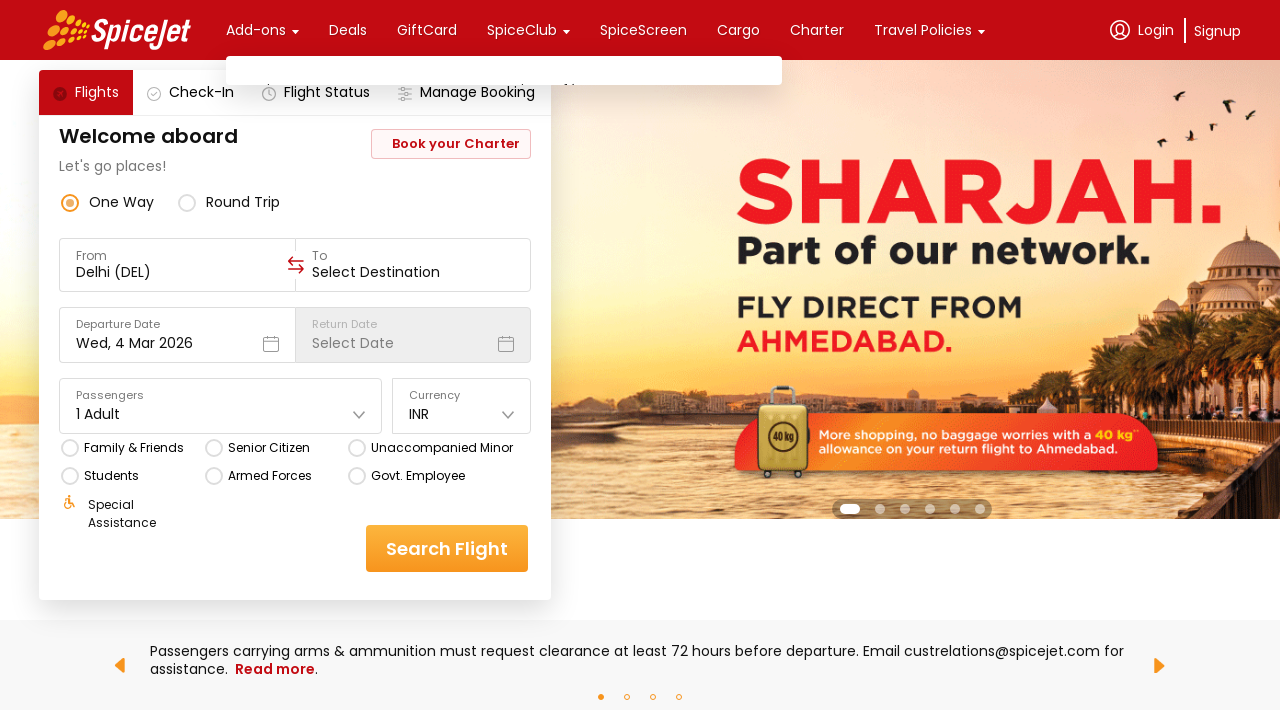

Clicked on Senior Citizen Discount option from the dropdown at (377, 189) on xpath=//div[text()='Senior Citizen Discount']
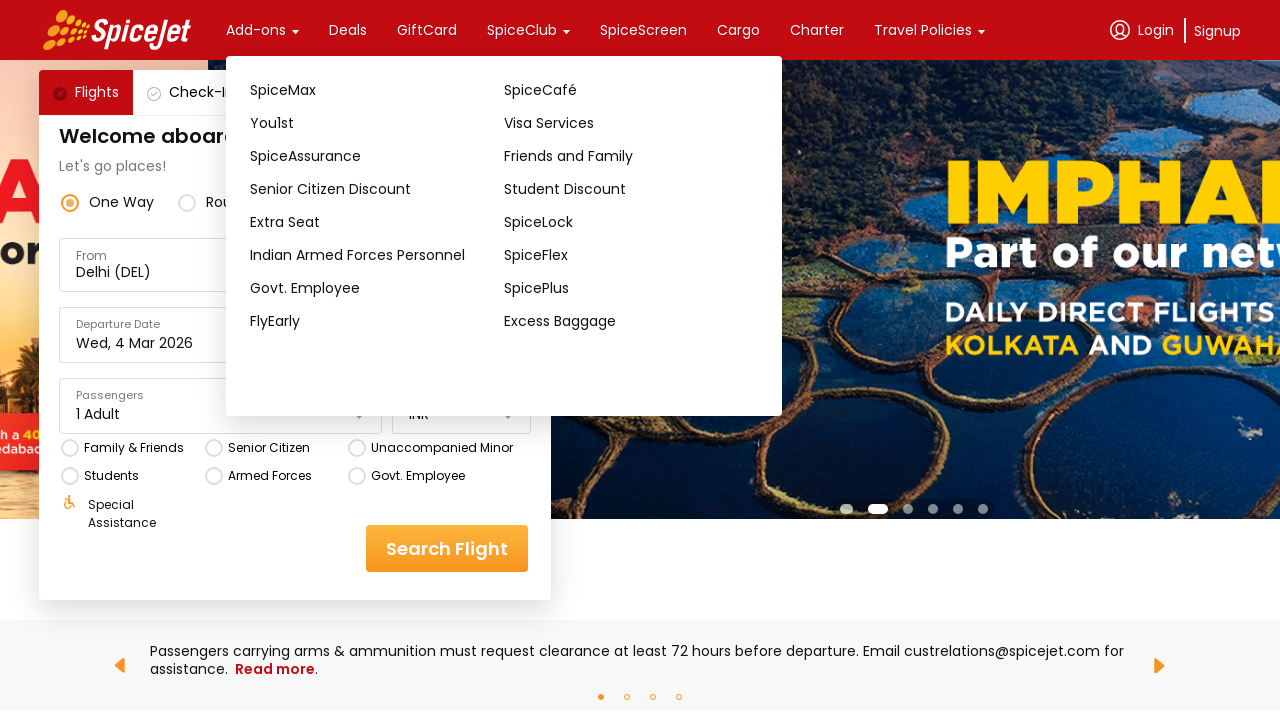

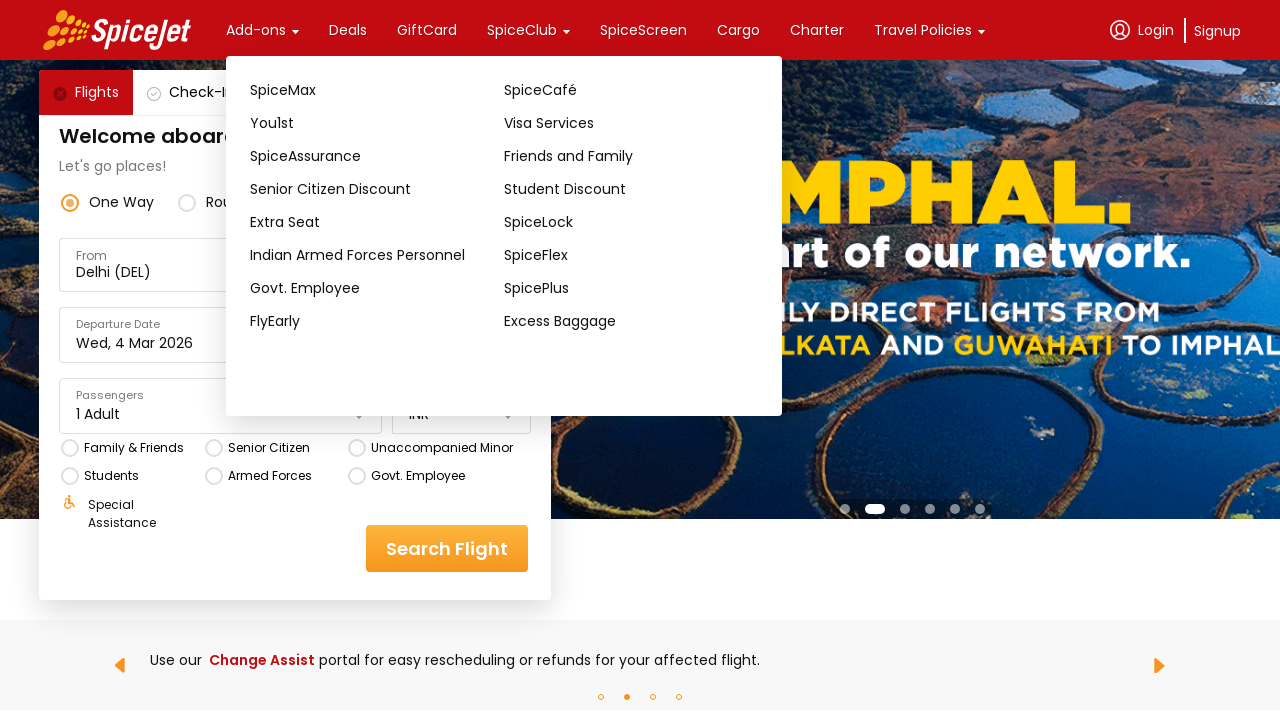